Tests drag and drop functionality by dragging an element from source to destination location

Starting URL: https://crossbrowsertesting.github.io/drag-and-drop

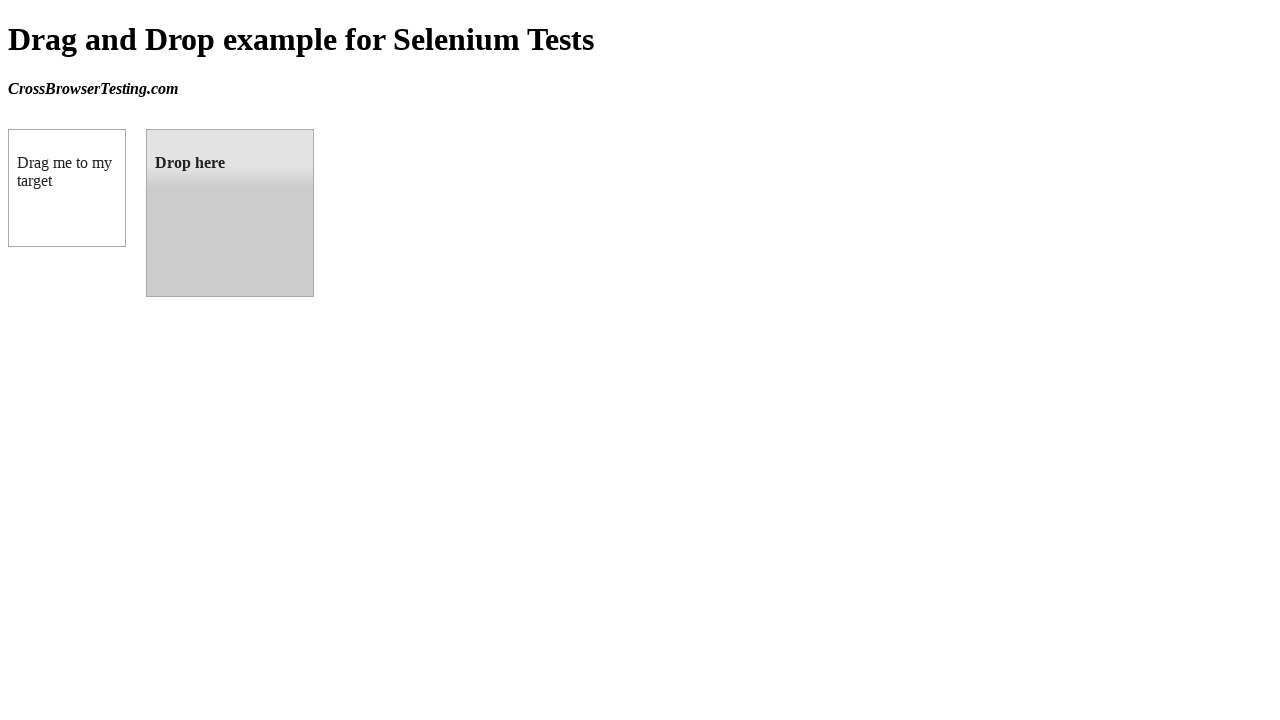

Located draggable element with id 'draggable'
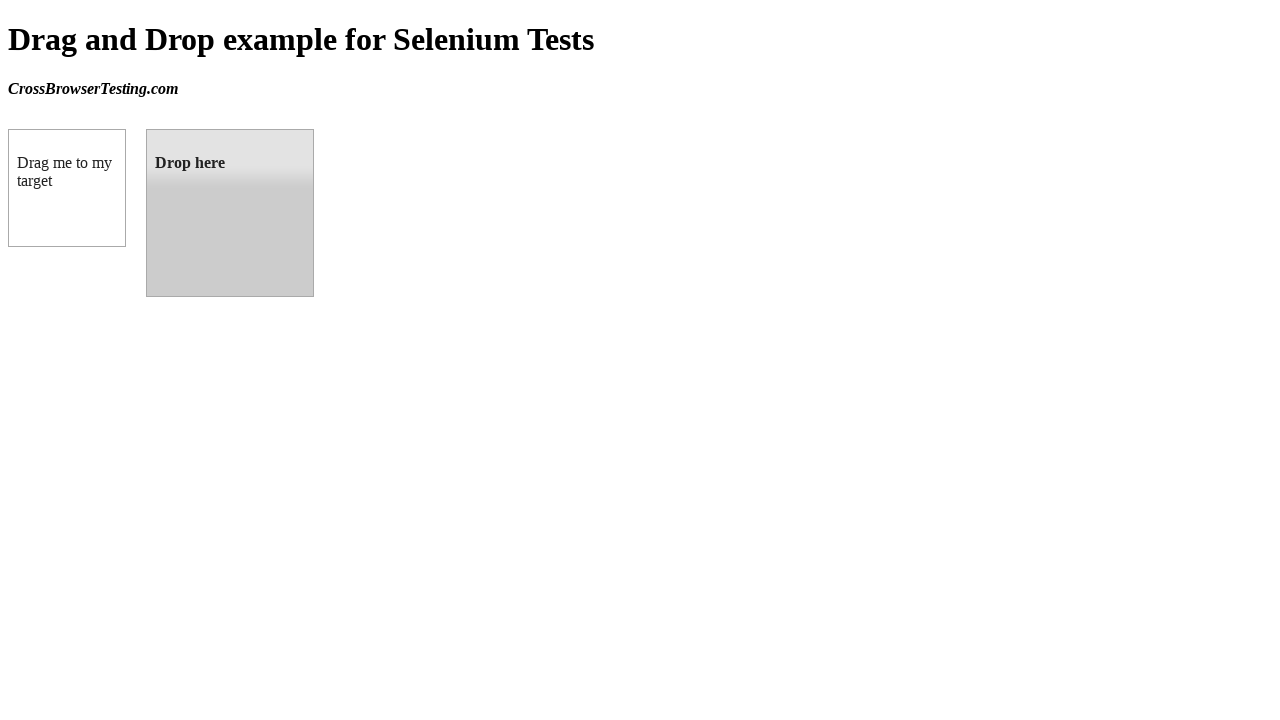

Located droppable target element with id 'droppable'
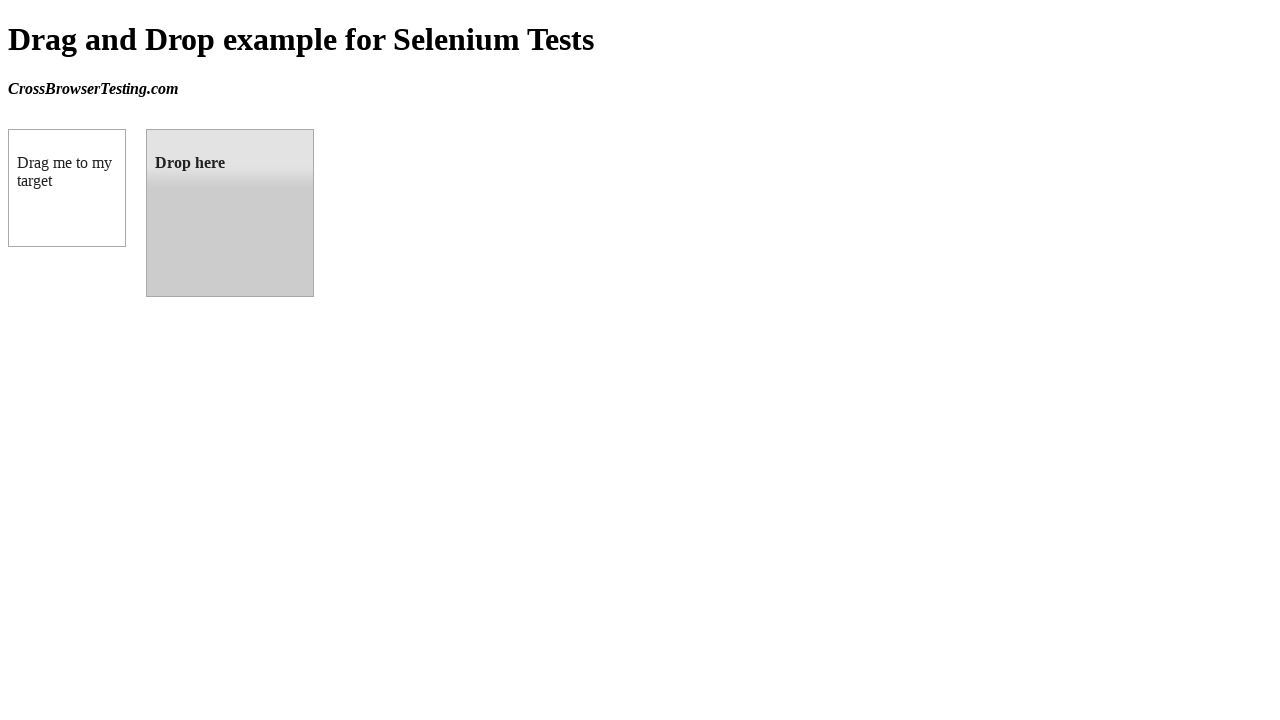

Dragged element from source to destination location at (230, 213)
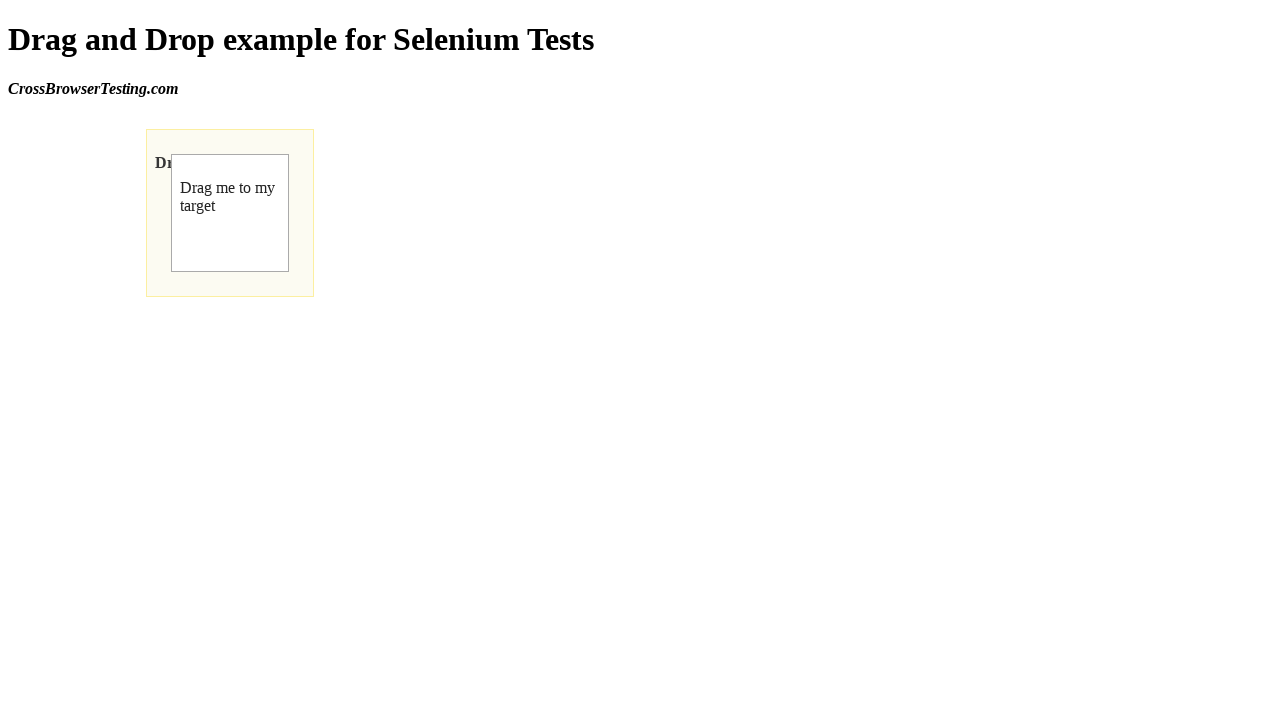

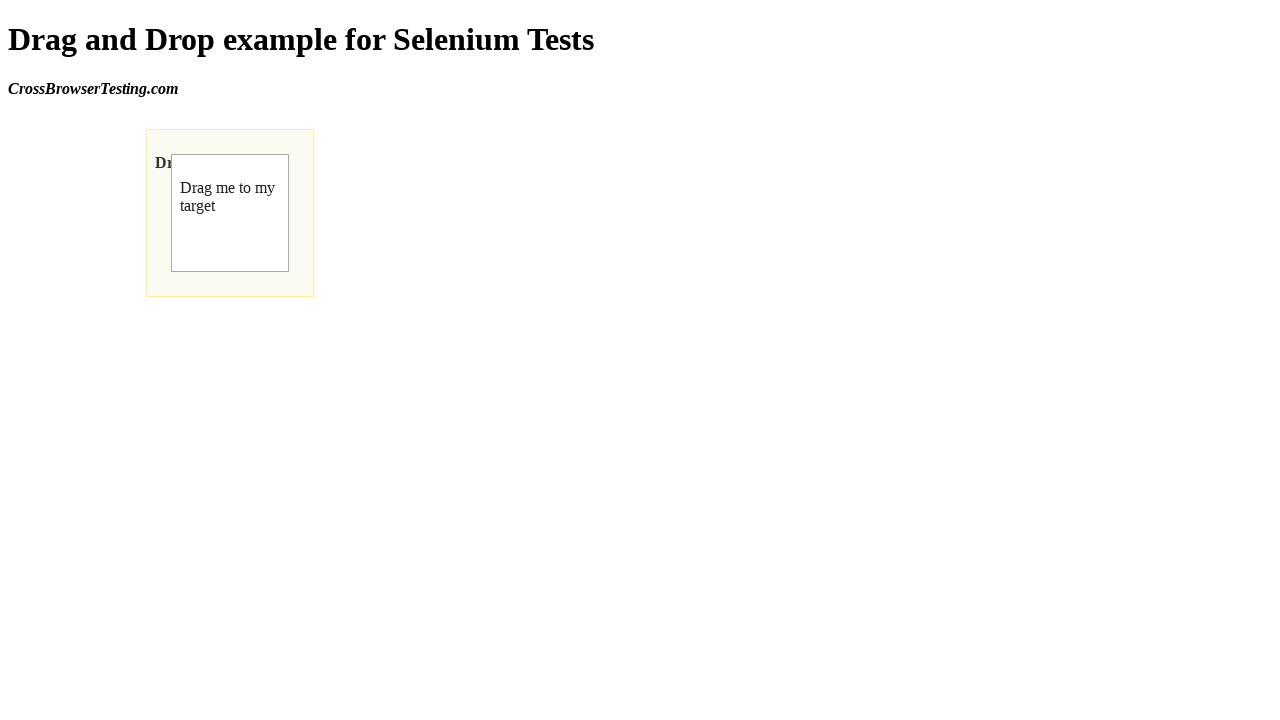